Tests right-click context menu functionality, handles alert dialog, navigates to a new window via link click, and verifies content in the new window

Starting URL: https://the-internet.herokuapp.com/context_menu

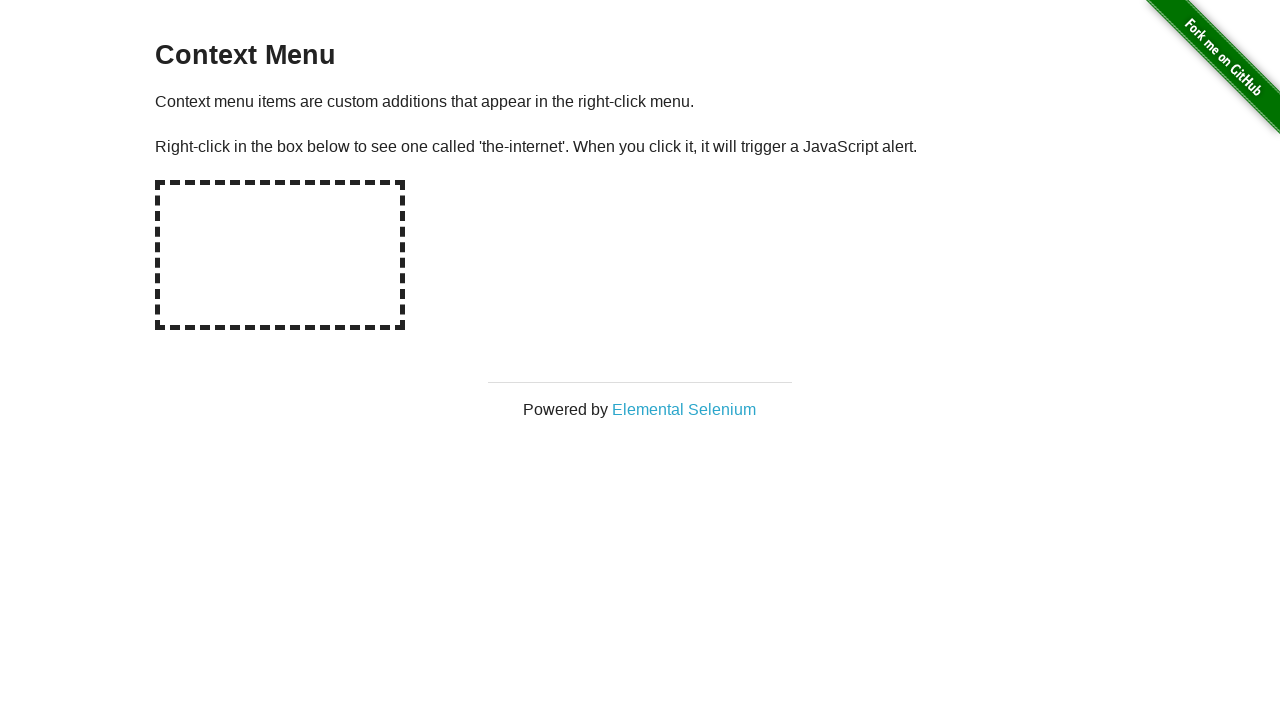

Right-clicked on the hotspot area to open context menu at (280, 255) on #hot-spot
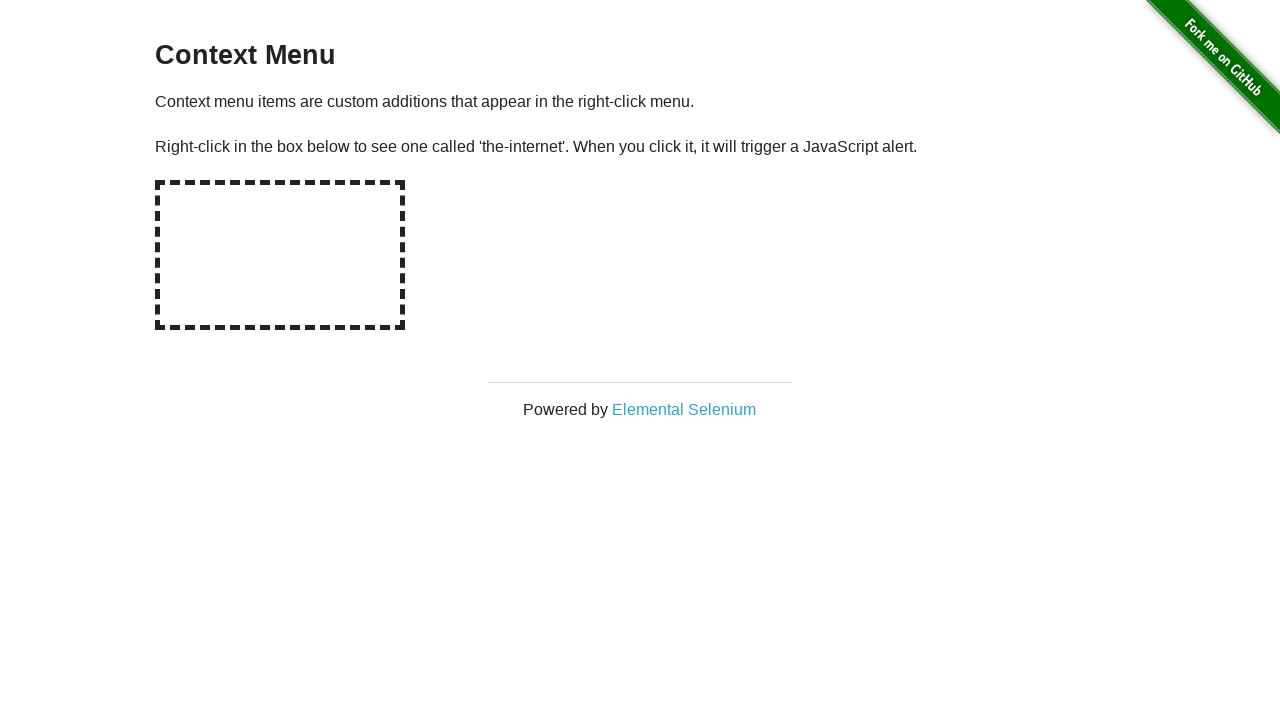

Set up dialog handler to accept alert
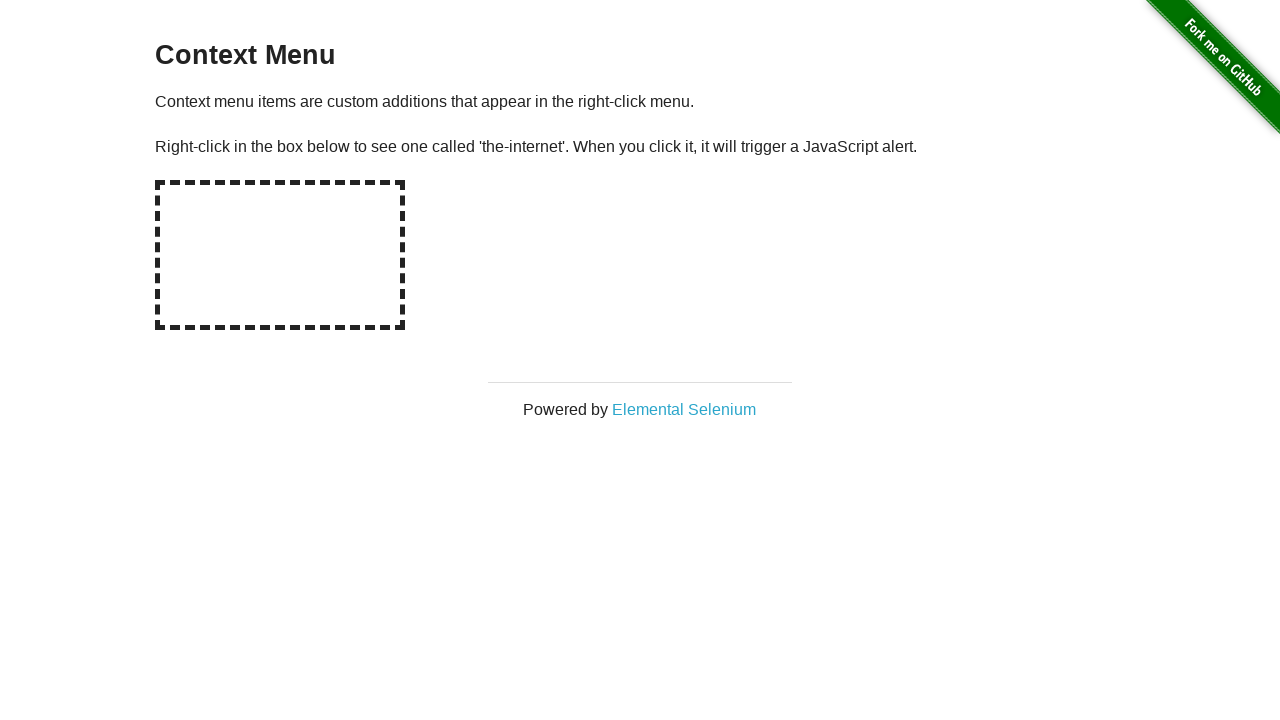

Clicked on 'Elemental Selenium' link at (684, 409) on text=Elemental Selenium
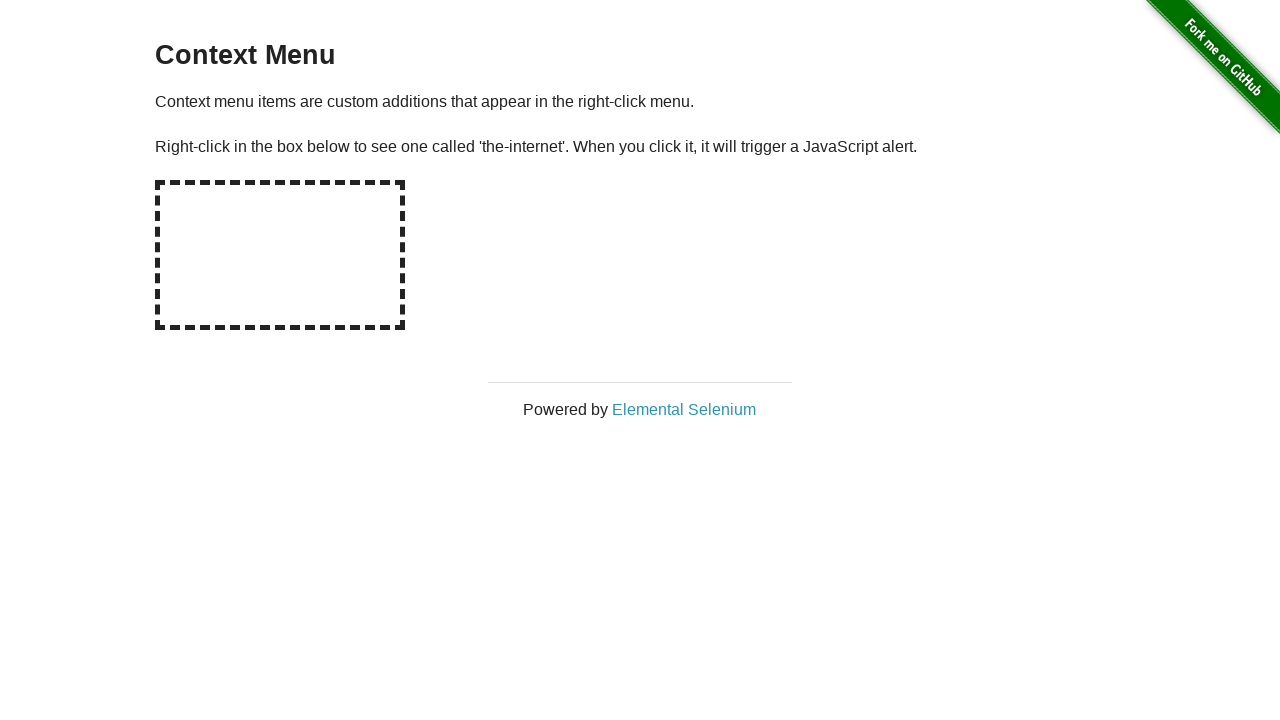

New window opened with Elemental Selenium page
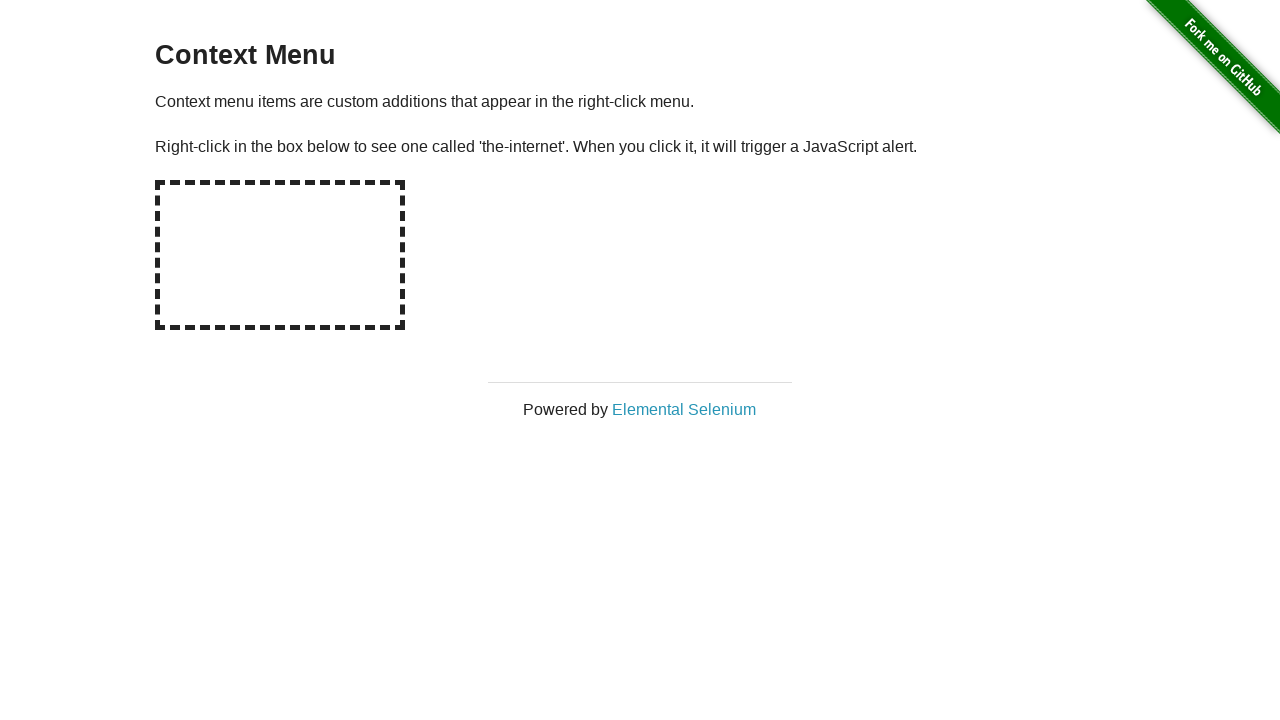

New page finished loading
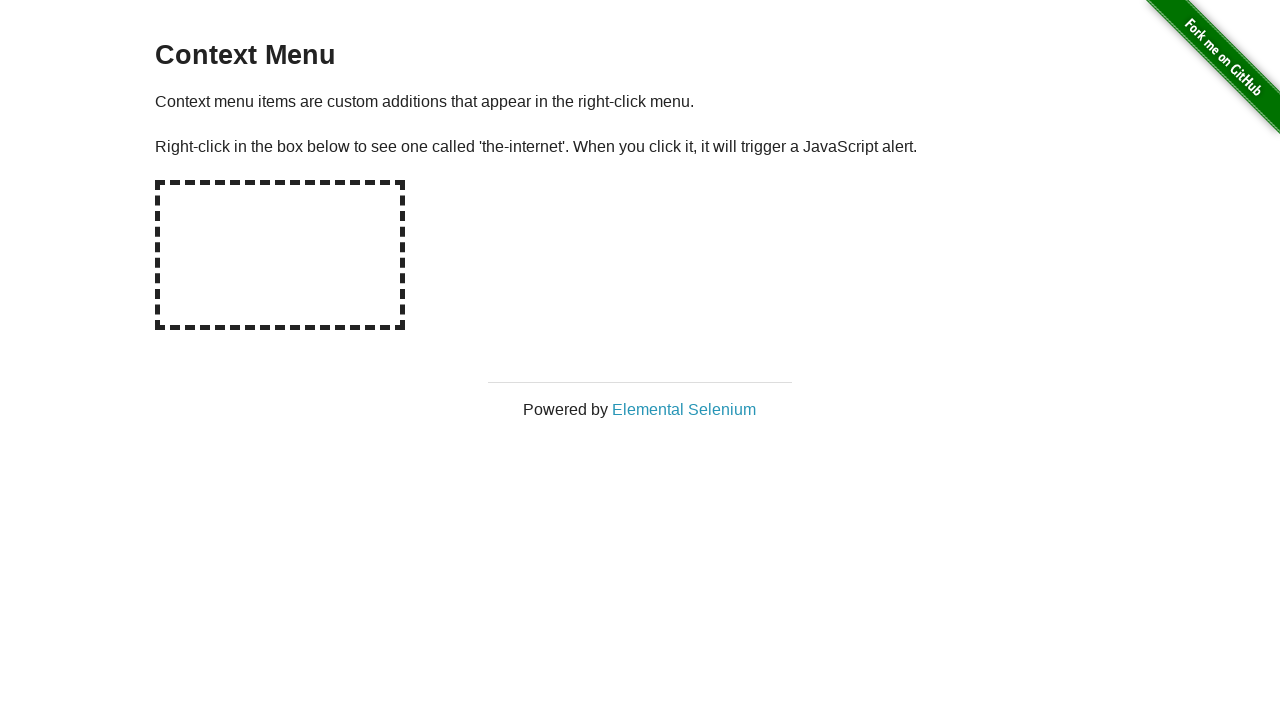

Retrieved h1 text content: 'Elemental Selenium'
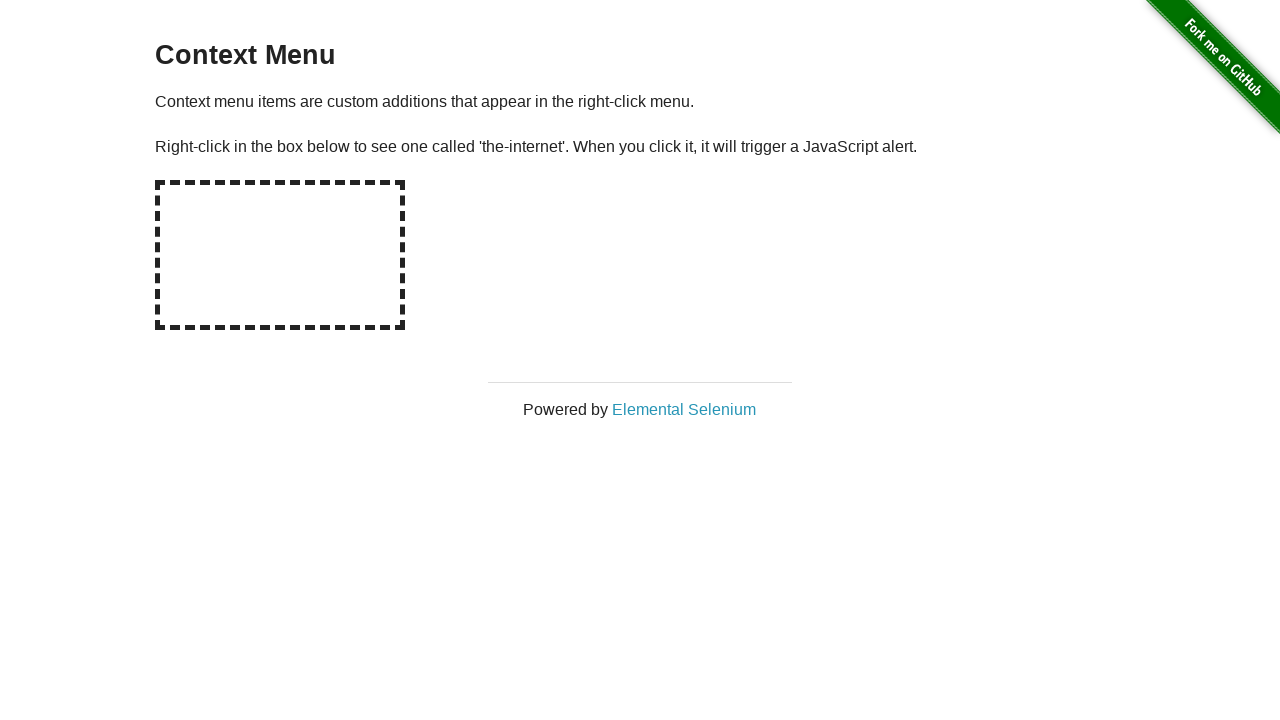

Verified h1 content matches 'Elemental Selenium'
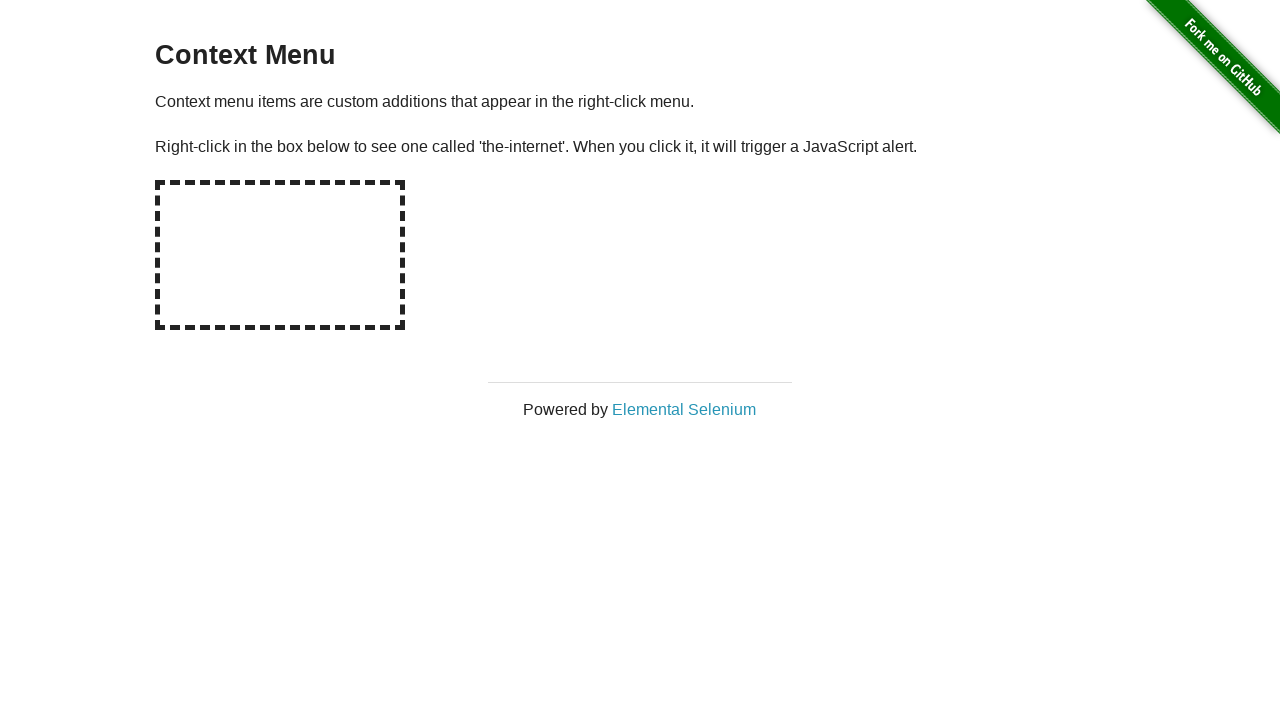

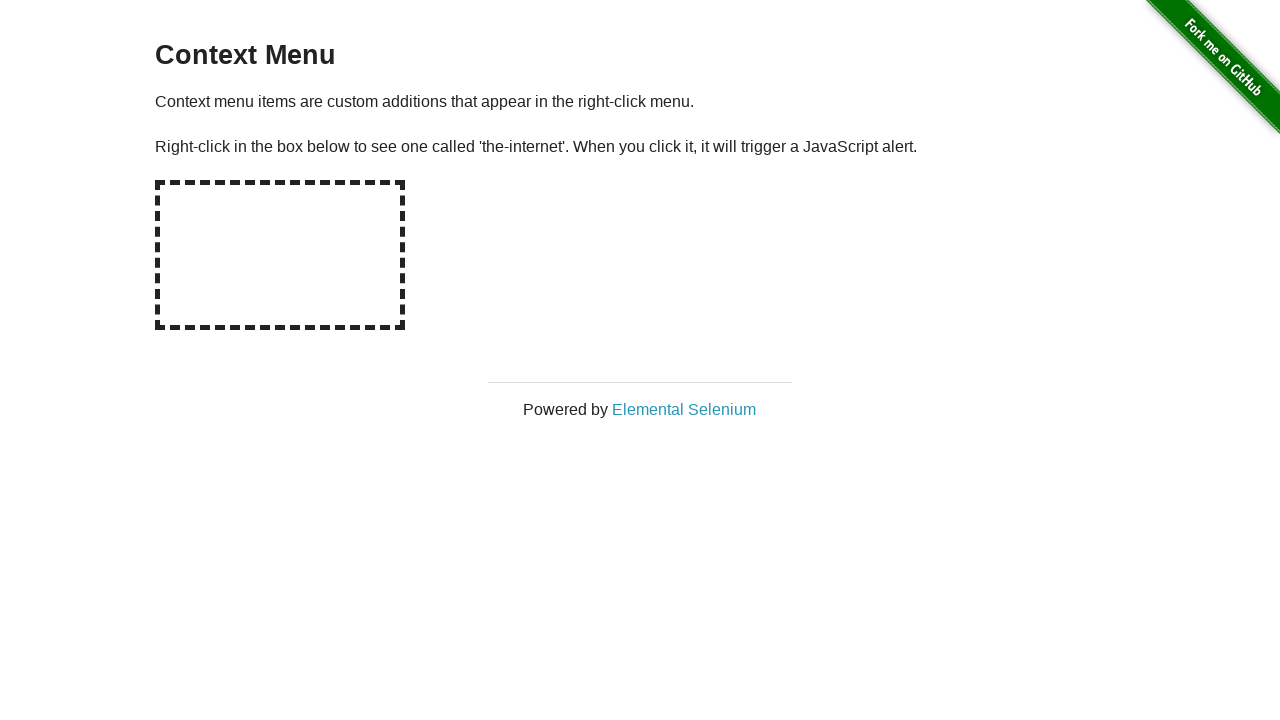